Tests sorting the Due column in ascending order on table2 using semantic class-based locators that are more resilient to layout changes.

Starting URL: http://the-internet.herokuapp.com/tables

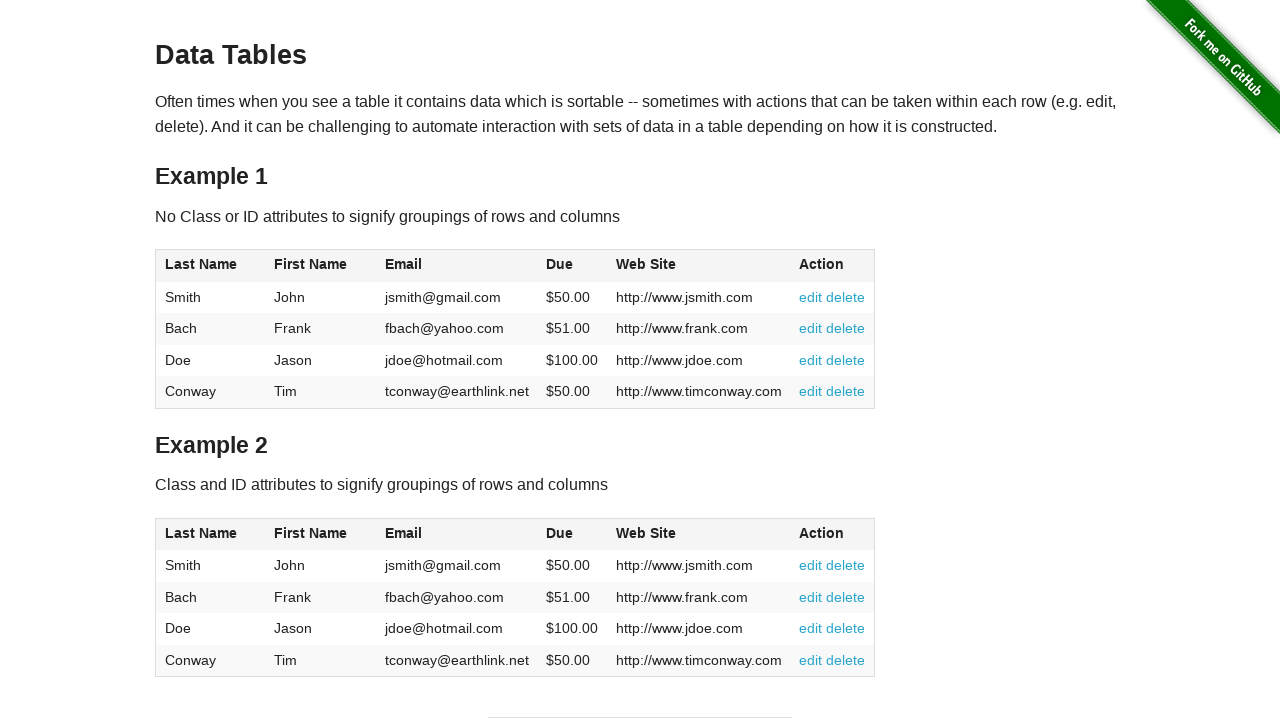

Clicked Due column header in table2 to sort at (560, 533) on #table2 thead .dues
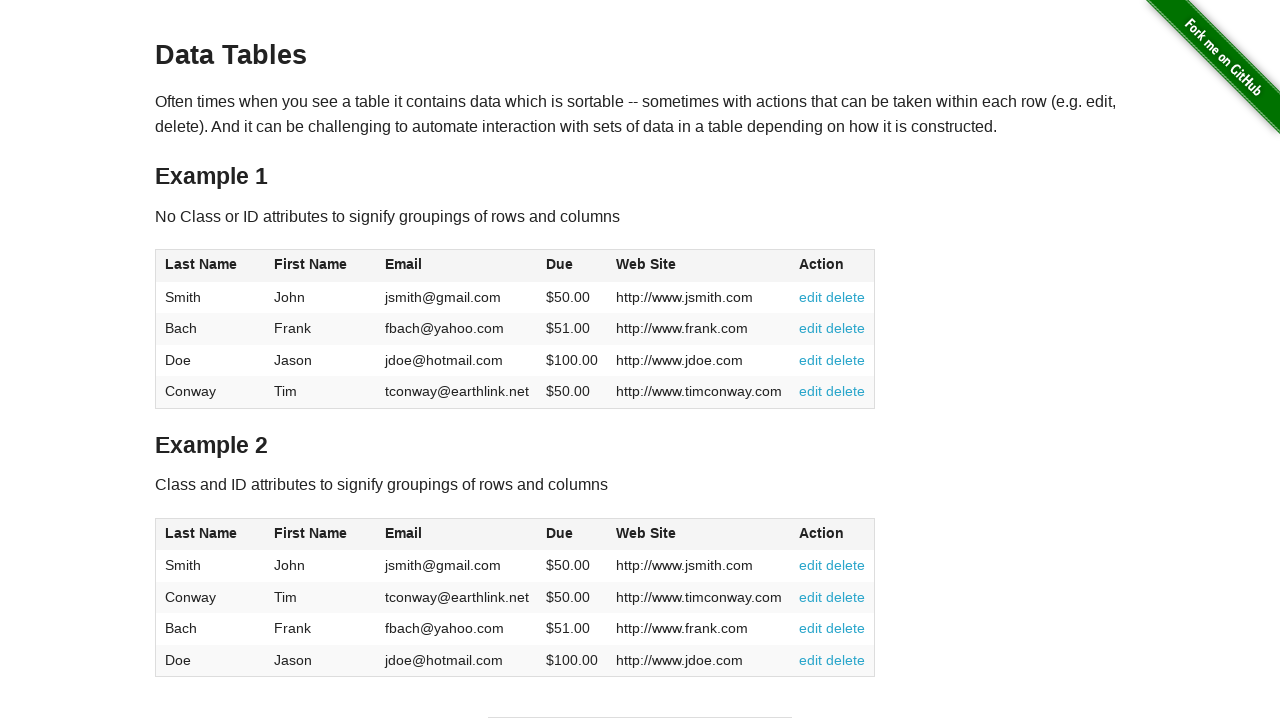

Due column data loaded in table2 tbody
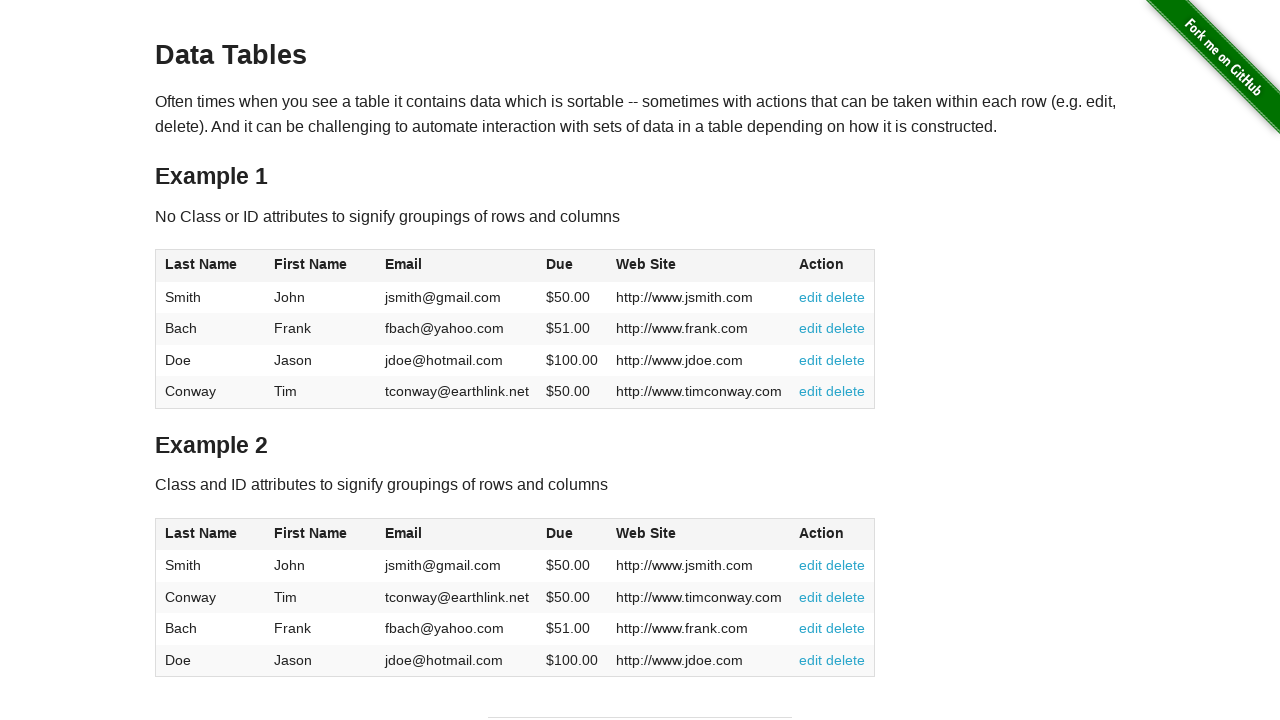

Retrieved all Due column cells from table2
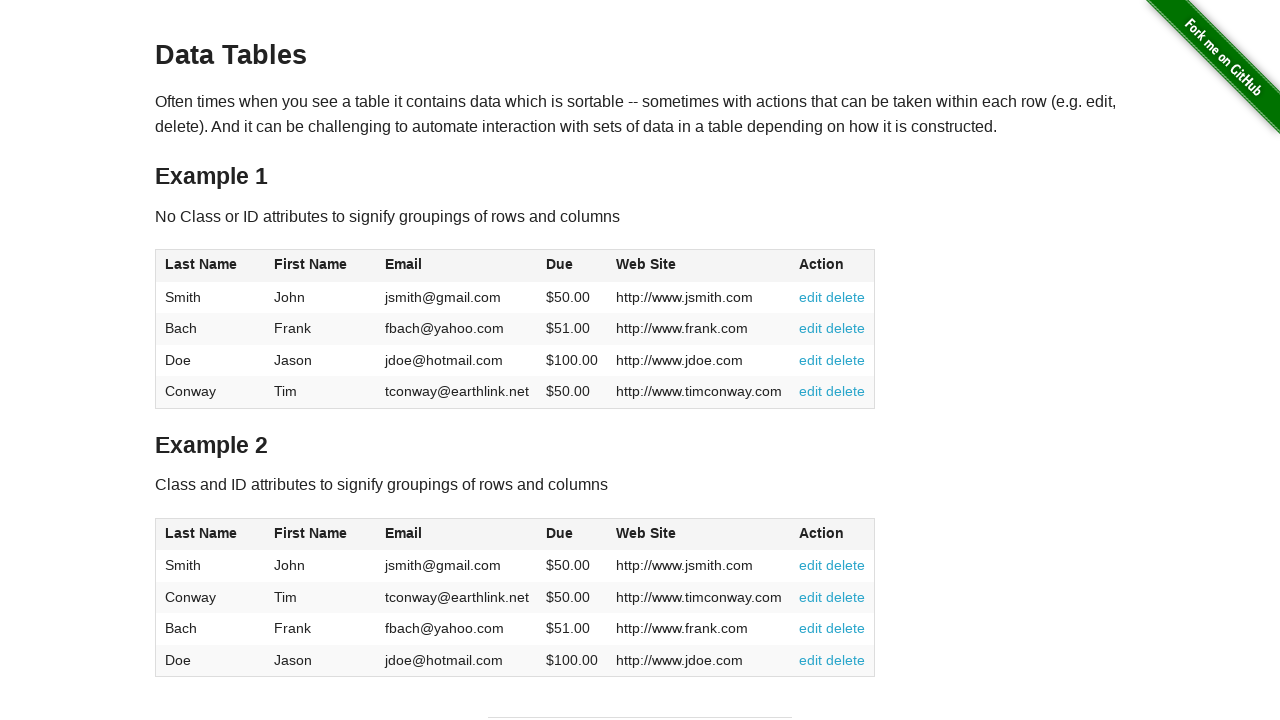

Extracted Due values from cells: [50.0, 50.0, 51.0, 100.0]
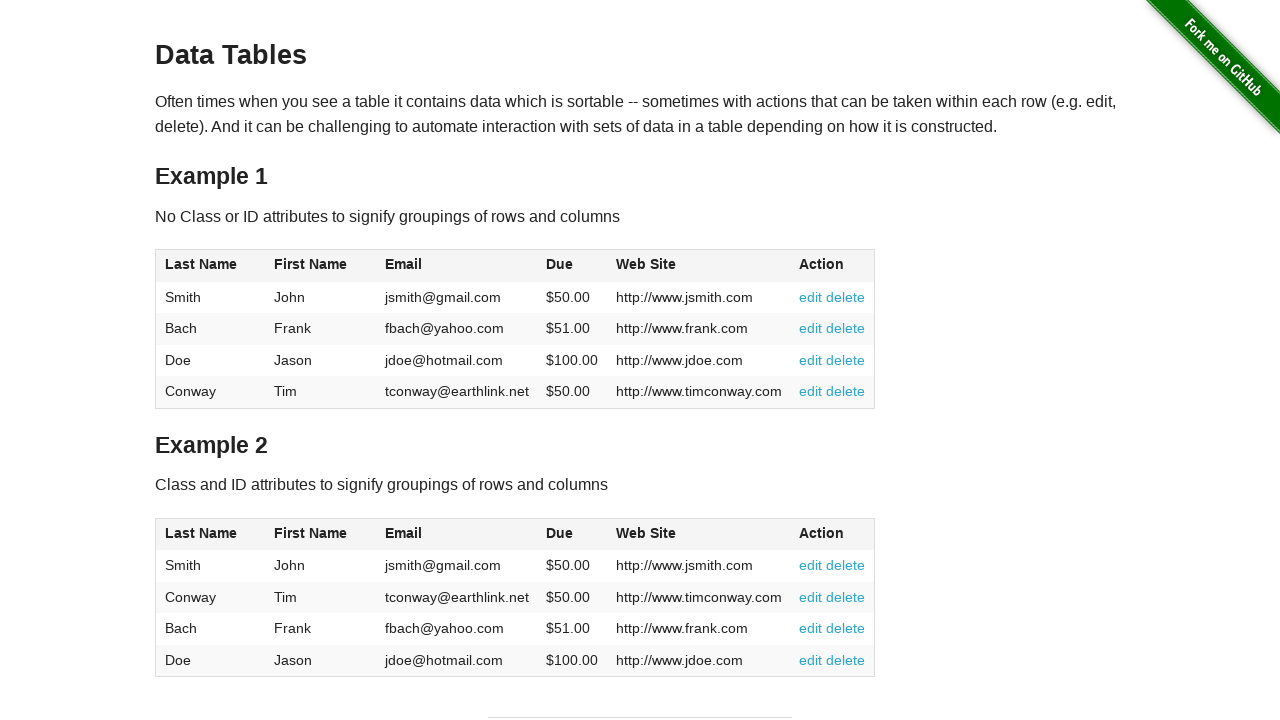

Verified Due column is sorted in ascending order
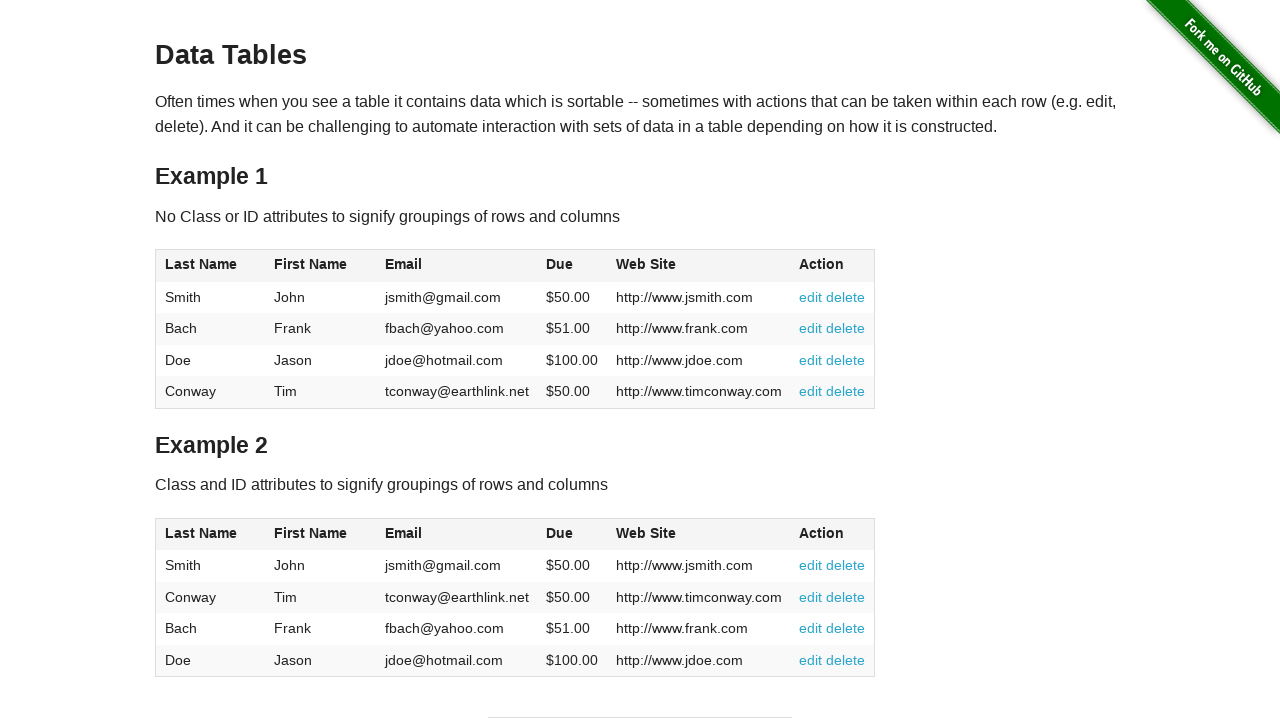

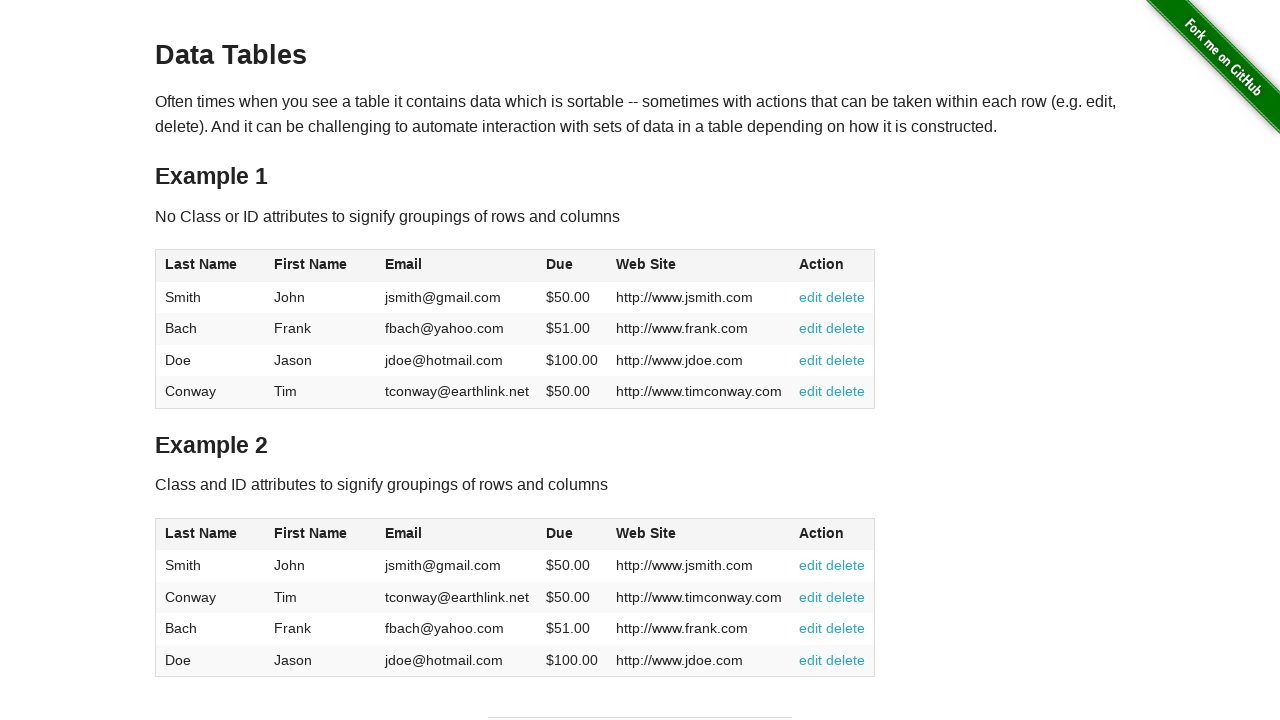